Tests adding 5 elements and then removing them one by one, verifying the count decreases correctly after each deletion.

Starting URL: https://the-internet.herokuapp.com/add_remove_elements/

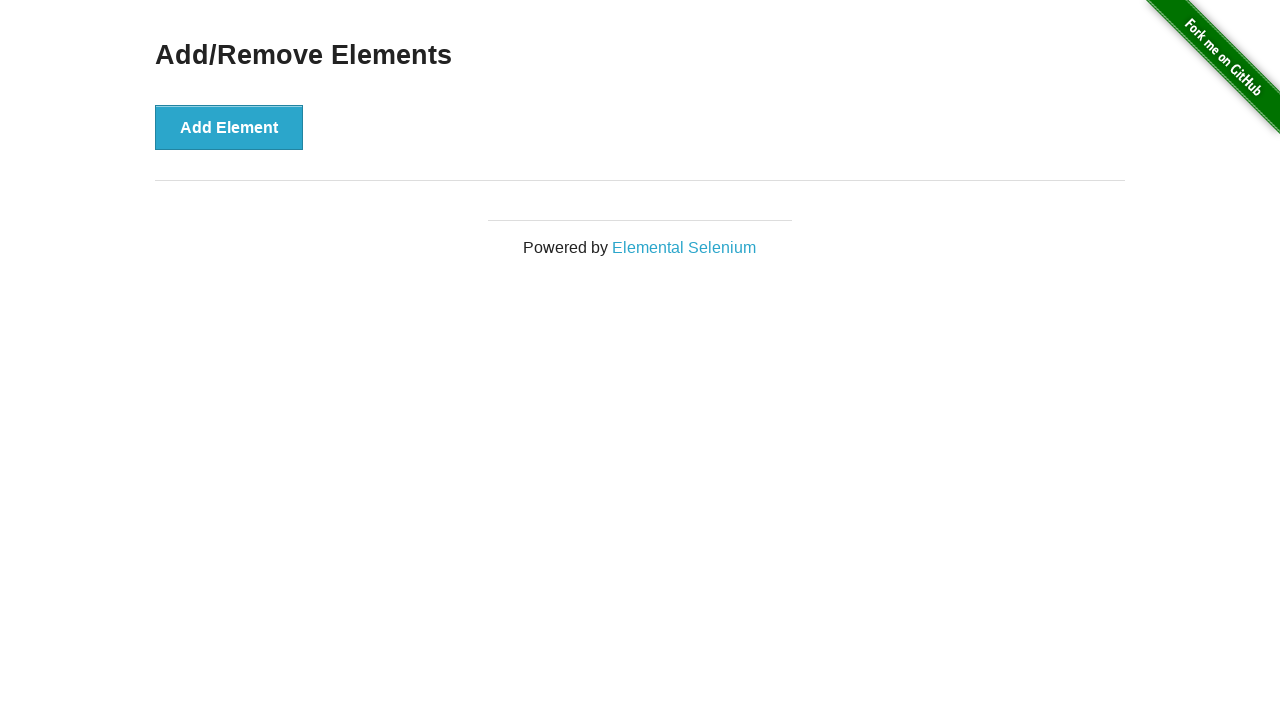

Clicked Add Element button (iteration 1) at (229, 127) on internal:role=button[name="Add Element"i]
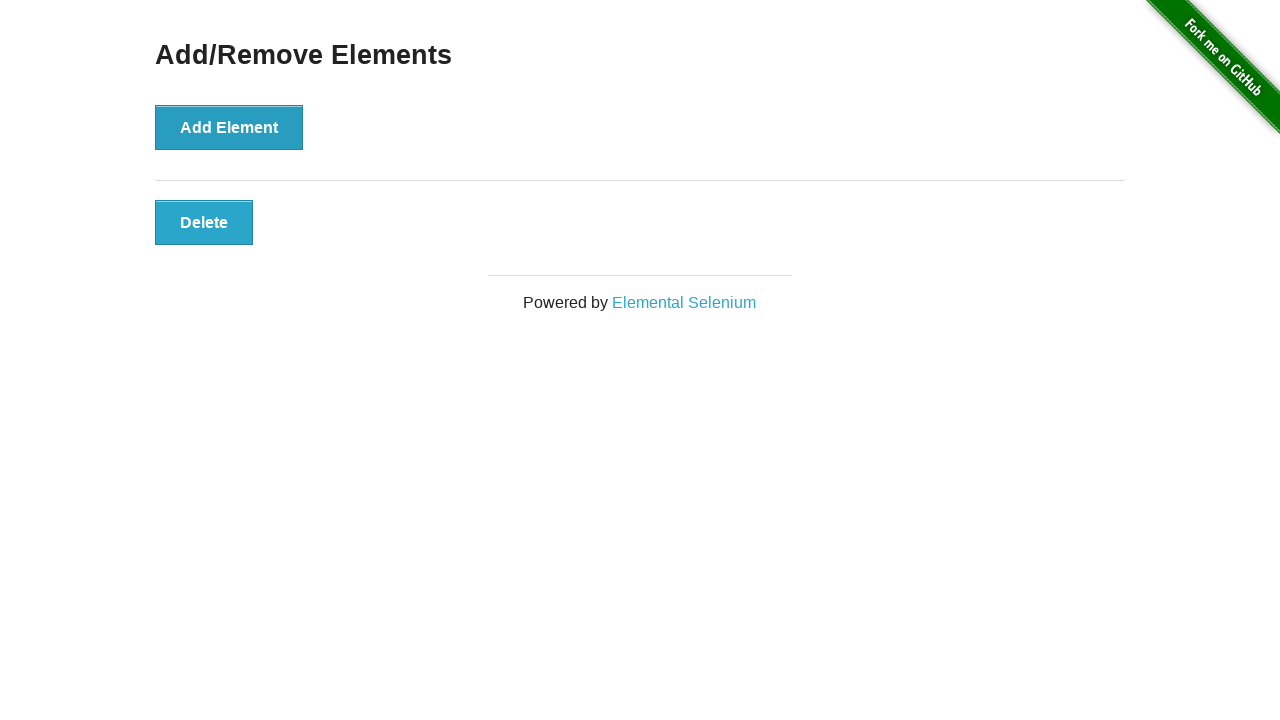

Clicked Add Element button (iteration 2) at (229, 127) on internal:role=button[name="Add Element"i]
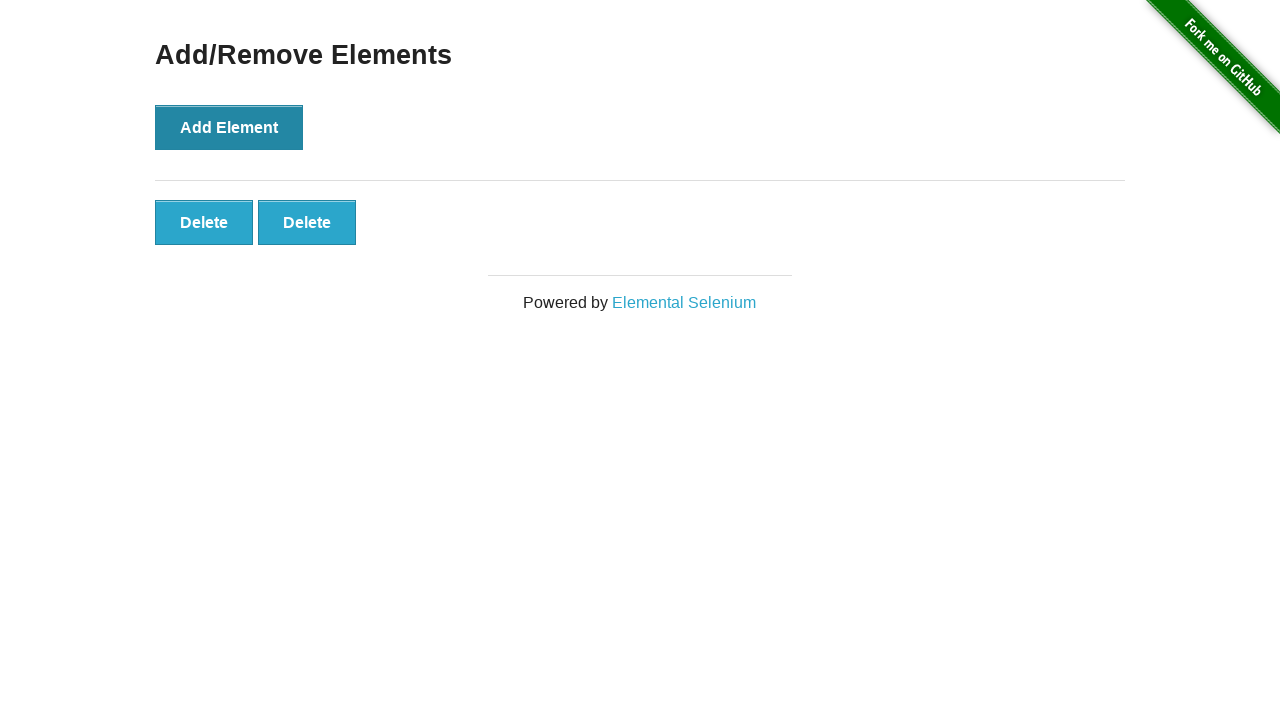

Clicked Add Element button (iteration 3) at (229, 127) on internal:role=button[name="Add Element"i]
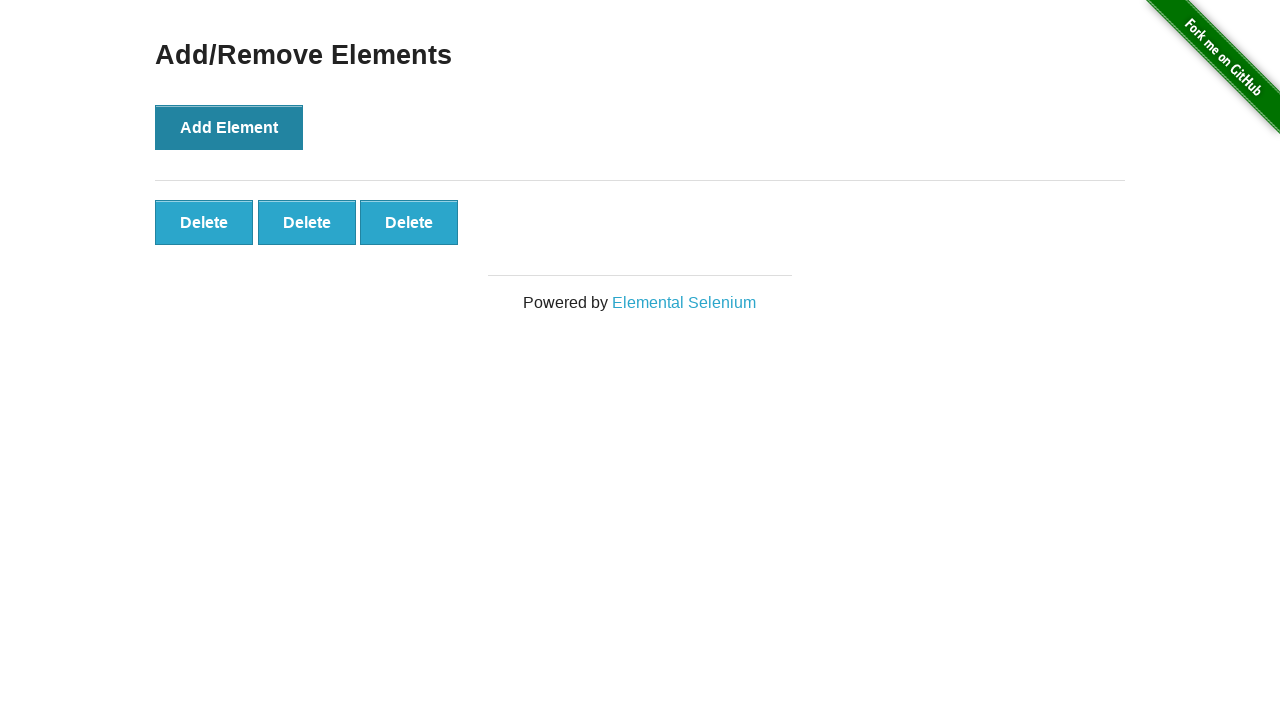

Clicked Add Element button (iteration 4) at (229, 127) on internal:role=button[name="Add Element"i]
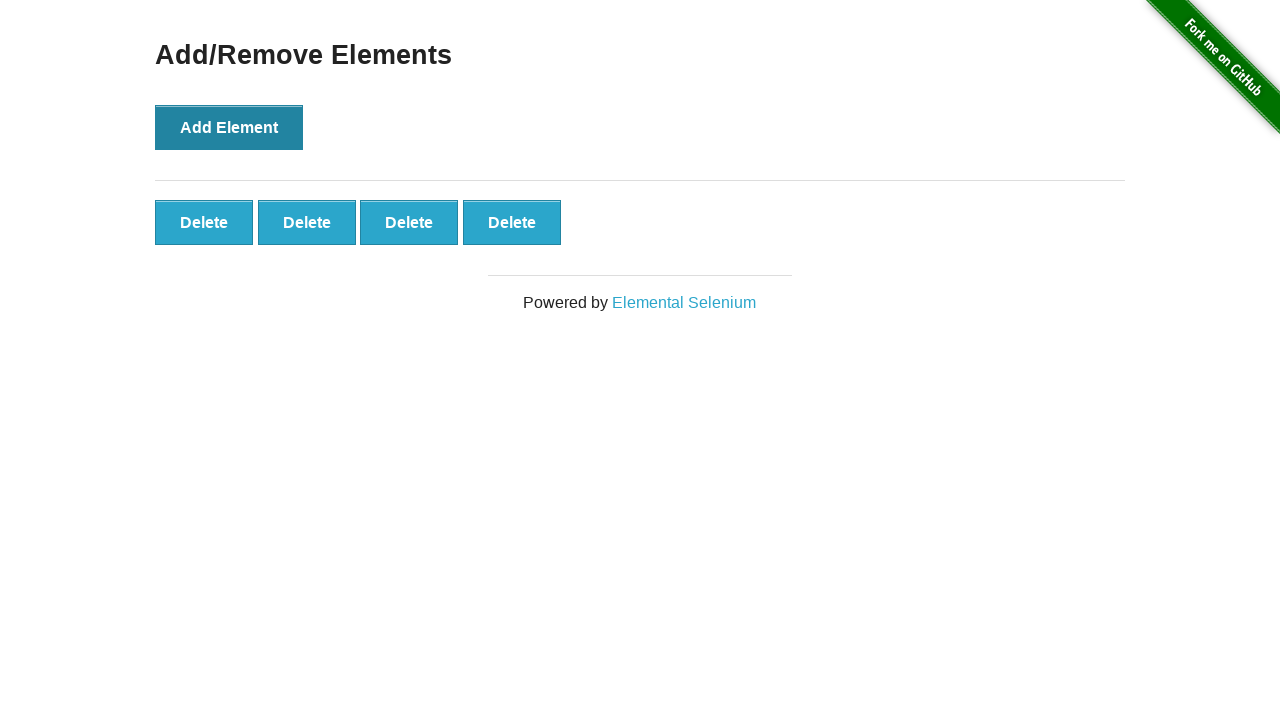

Clicked Add Element button (iteration 5) at (229, 127) on internal:role=button[name="Add Element"i]
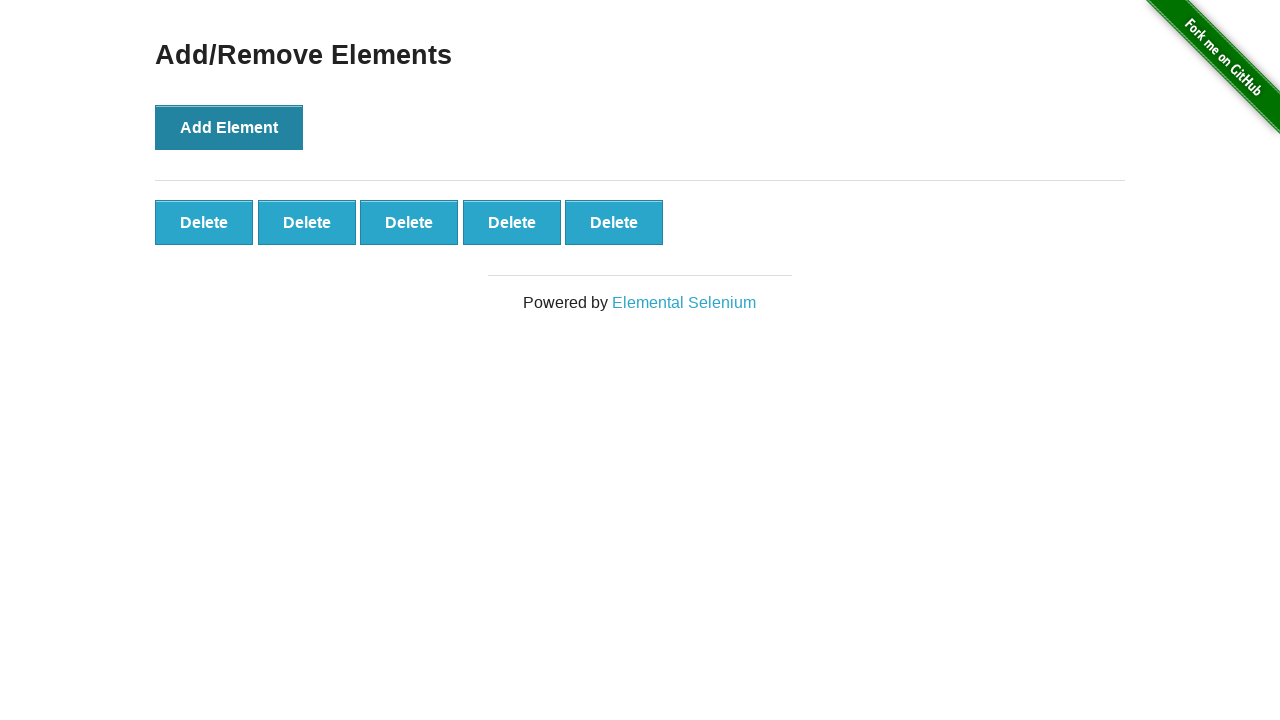

Located all Delete buttons
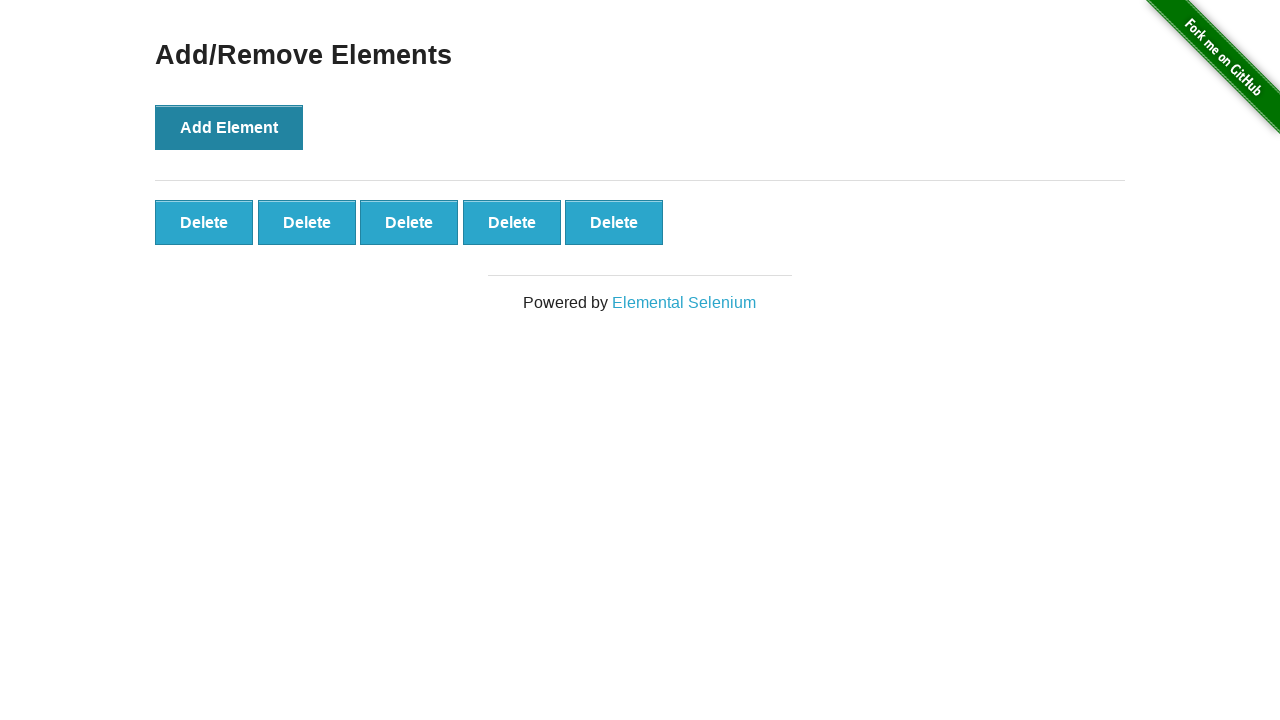

Verified 5 Delete buttons are present
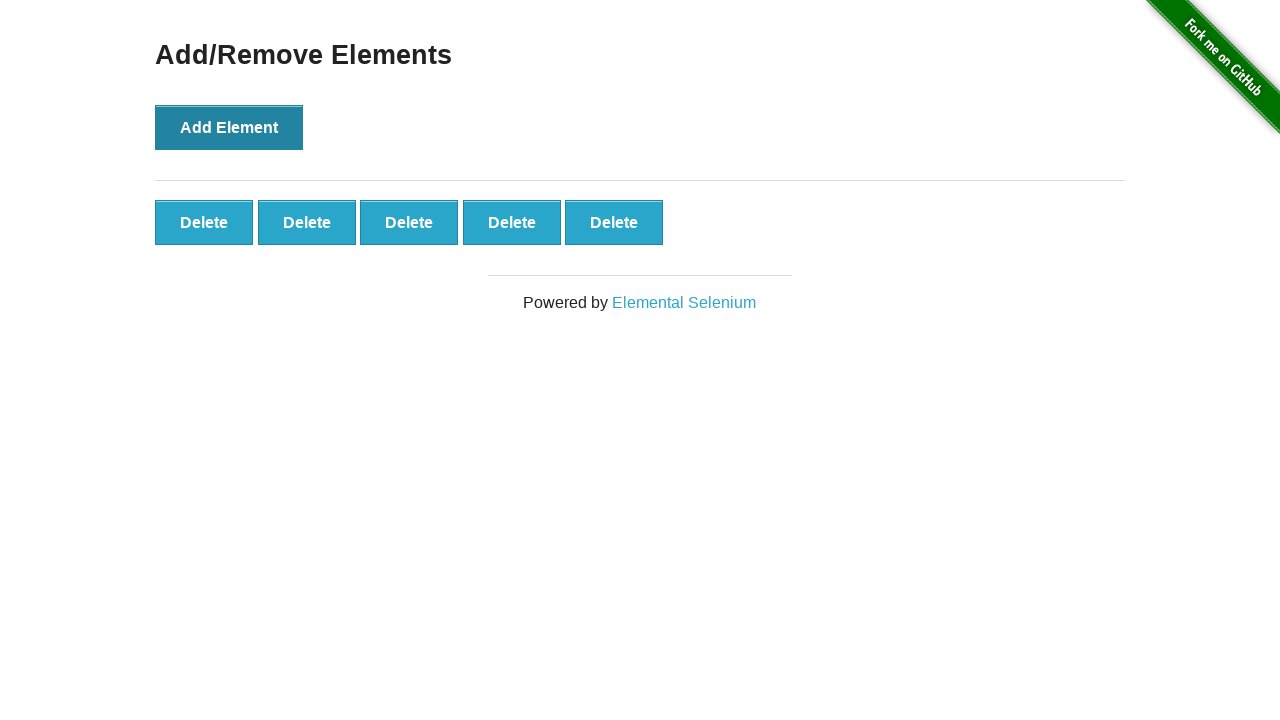

Clicked first Delete button to remove element at (204, 222) on internal:role=button[name="Delete"i] >> nth=0
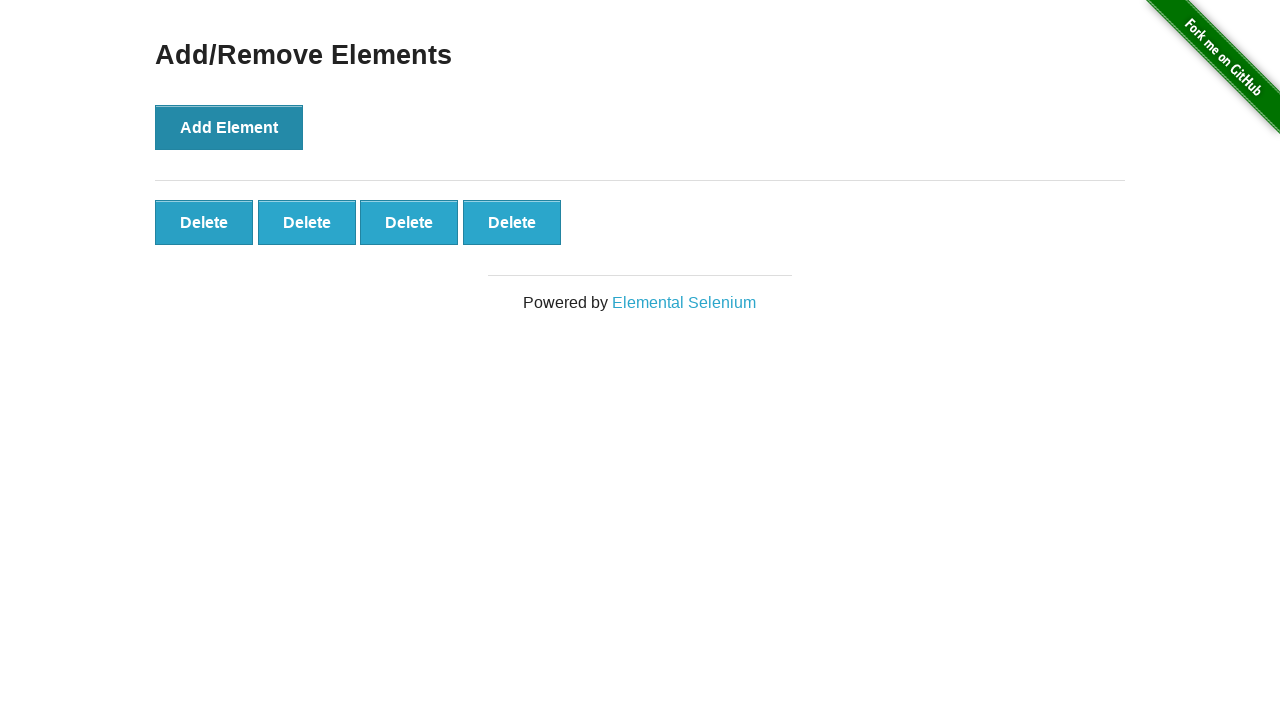

Verified 4 Delete button(s) remaining after deletion
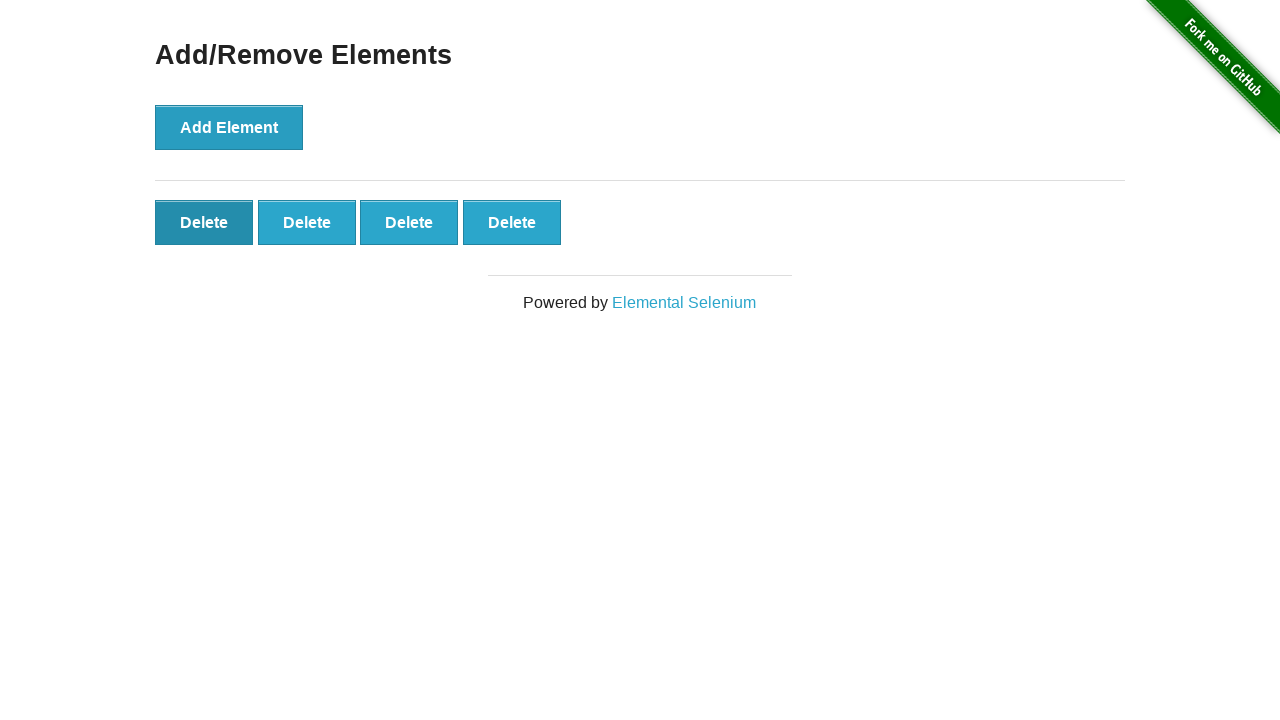

Clicked first Delete button to remove element at (204, 222) on internal:role=button[name="Delete"i] >> nth=0
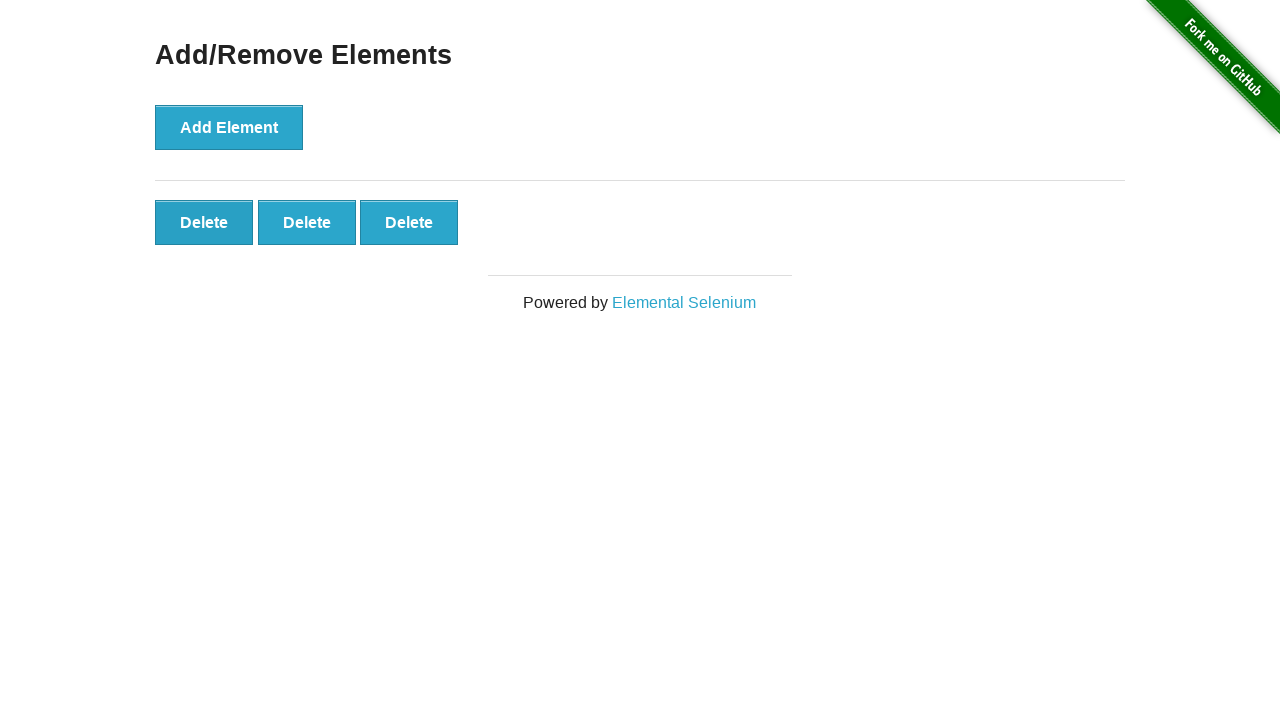

Verified 3 Delete button(s) remaining after deletion
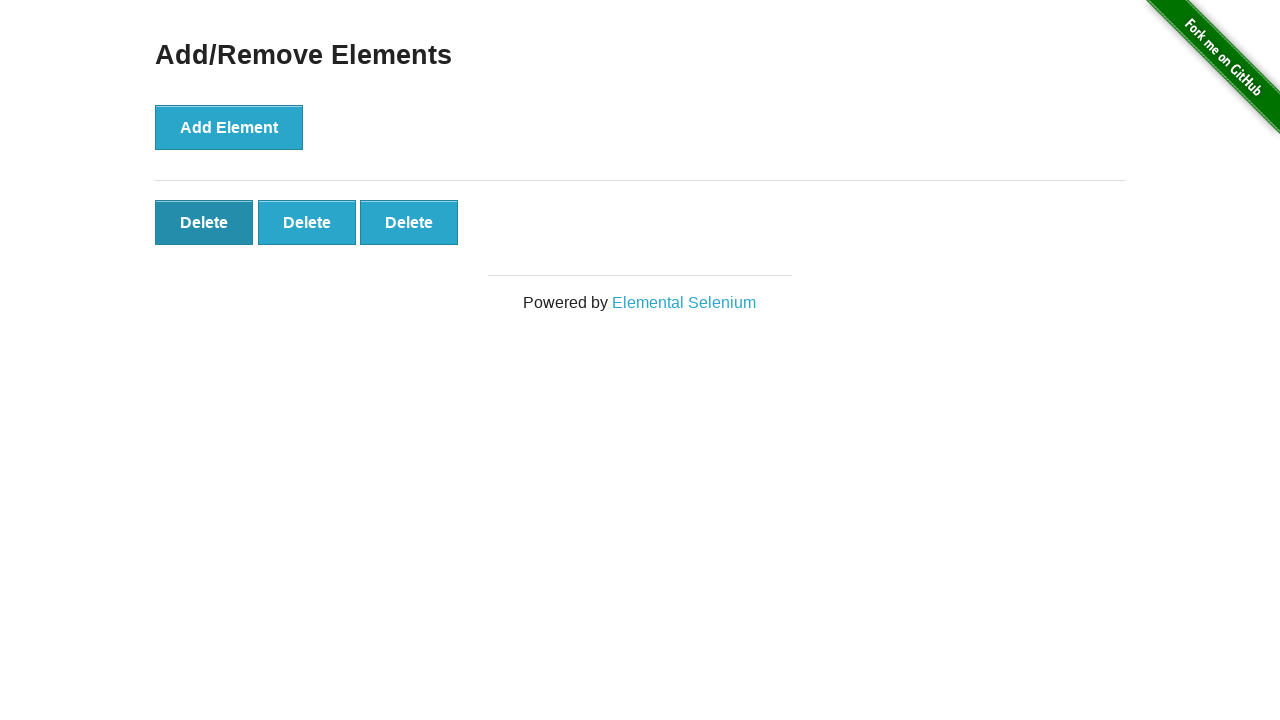

Clicked first Delete button to remove element at (204, 222) on internal:role=button[name="Delete"i] >> nth=0
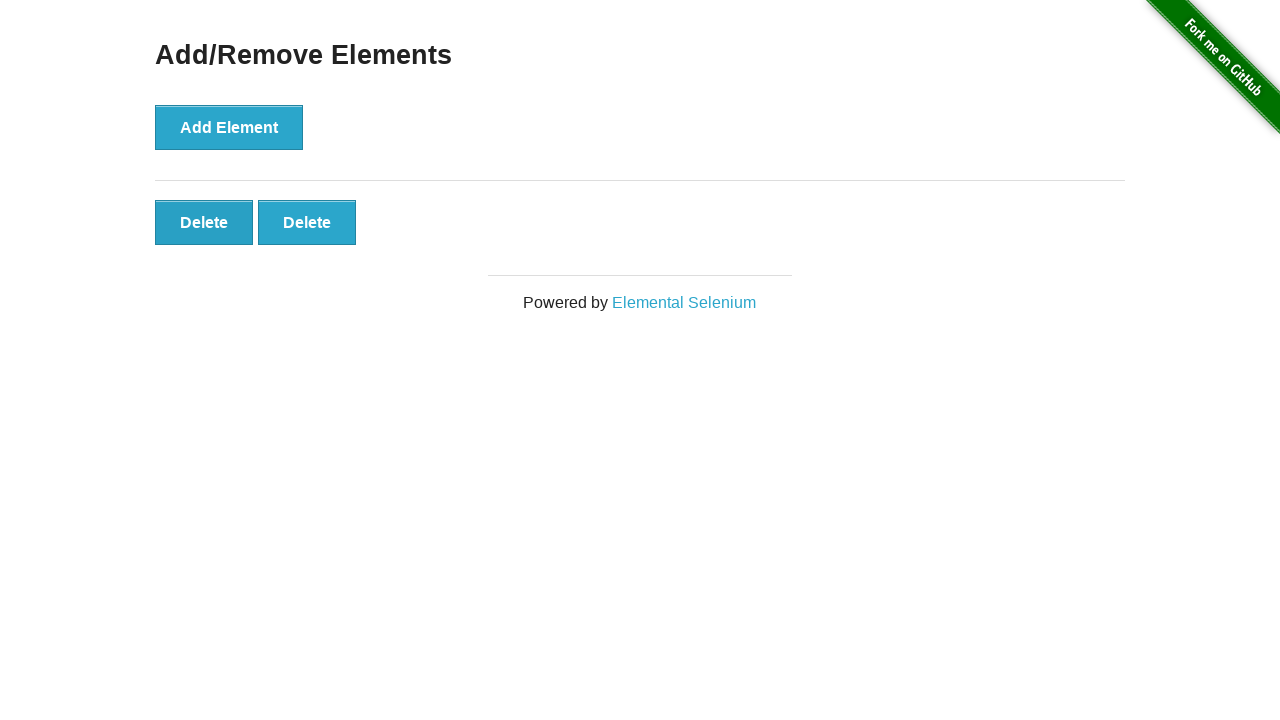

Verified 2 Delete button(s) remaining after deletion
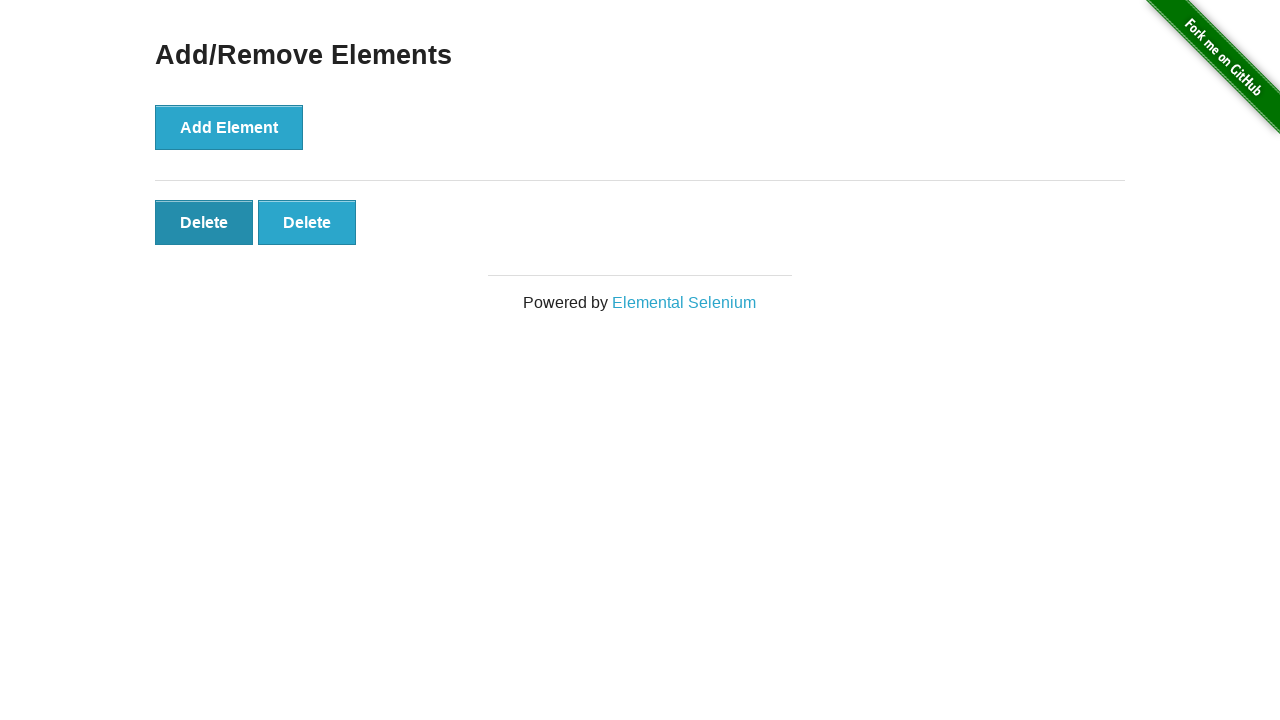

Clicked first Delete button to remove element at (204, 222) on internal:role=button[name="Delete"i] >> nth=0
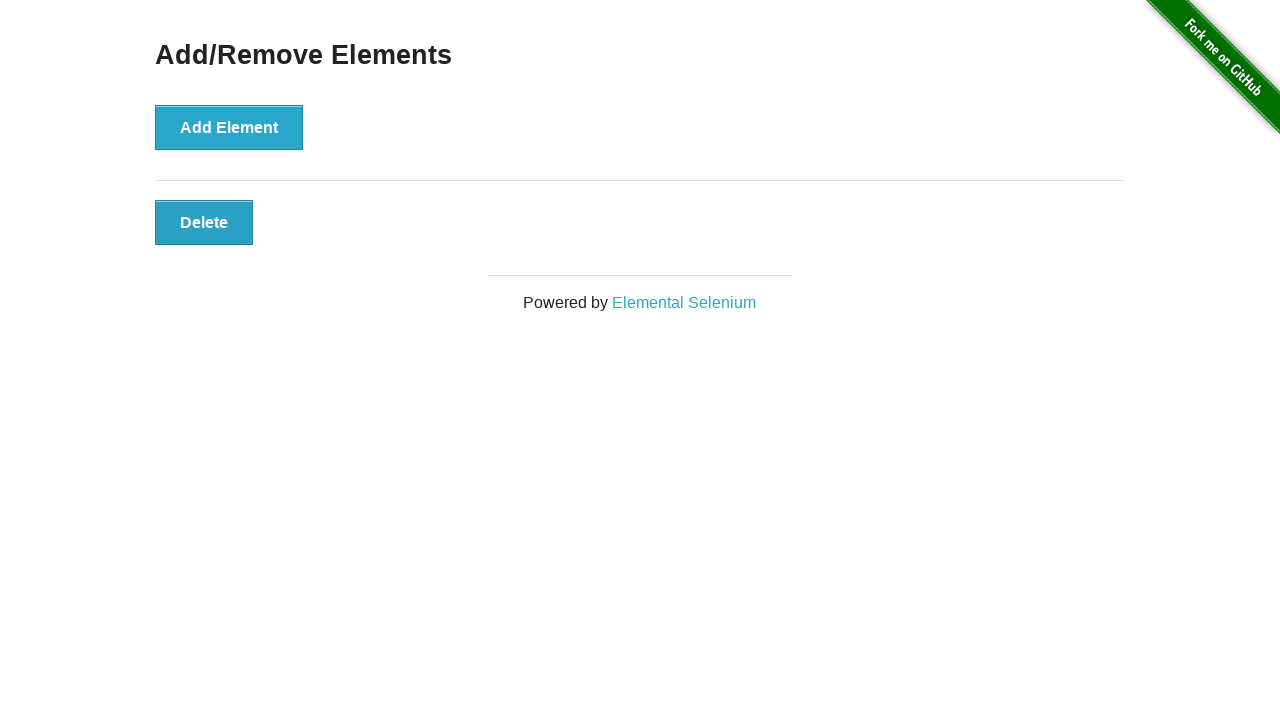

Verified 1 Delete button(s) remaining after deletion
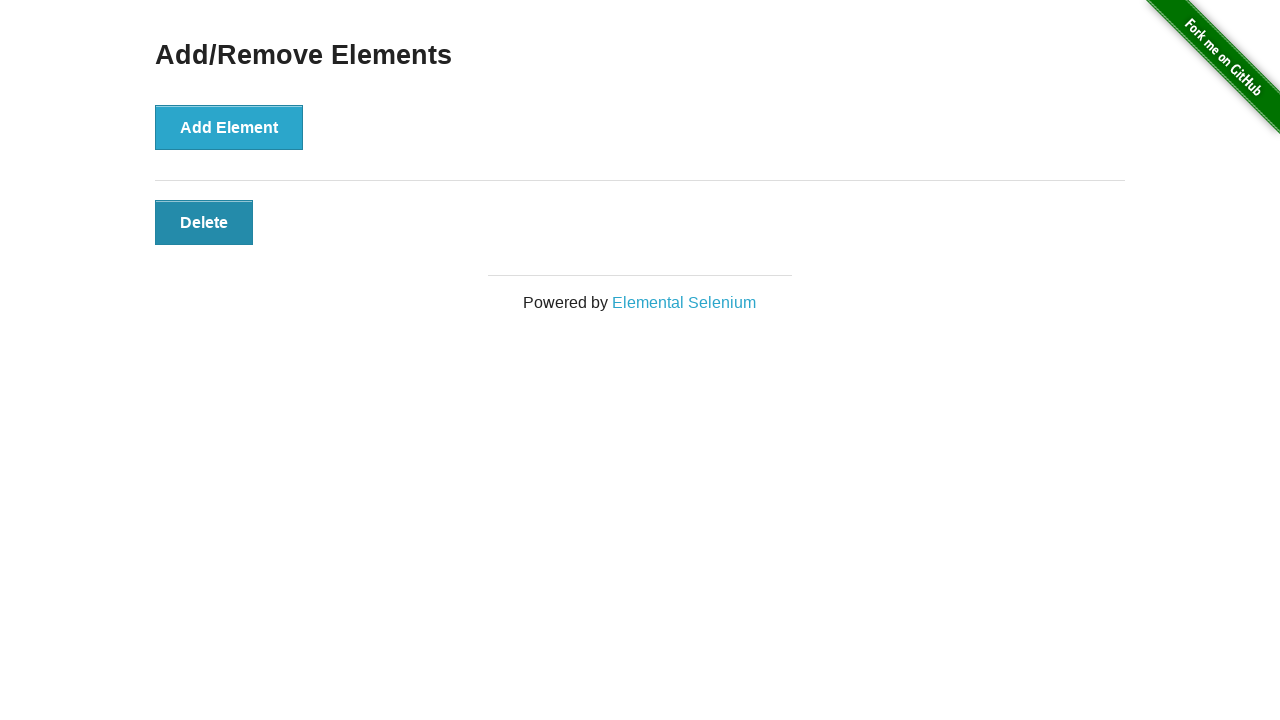

Clicked first Delete button to remove element at (204, 222) on internal:role=button[name="Delete"i] >> nth=0
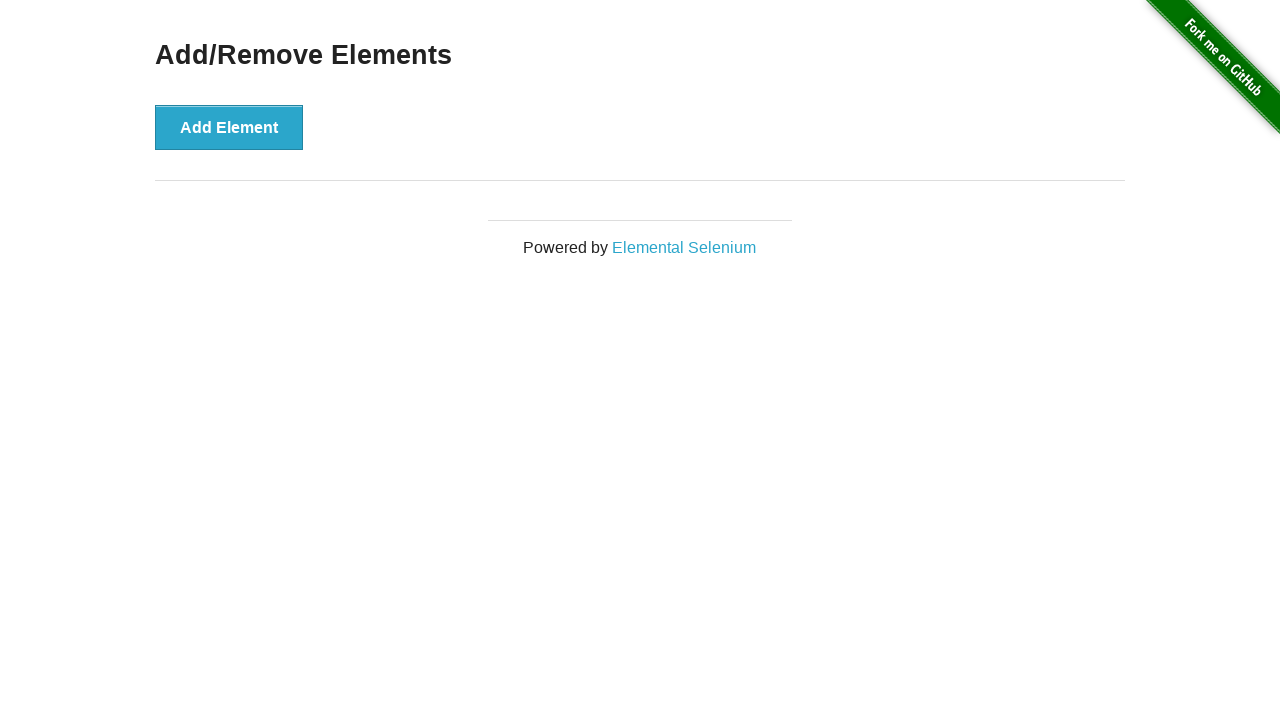

Verified 0 Delete button(s) remaining after deletion
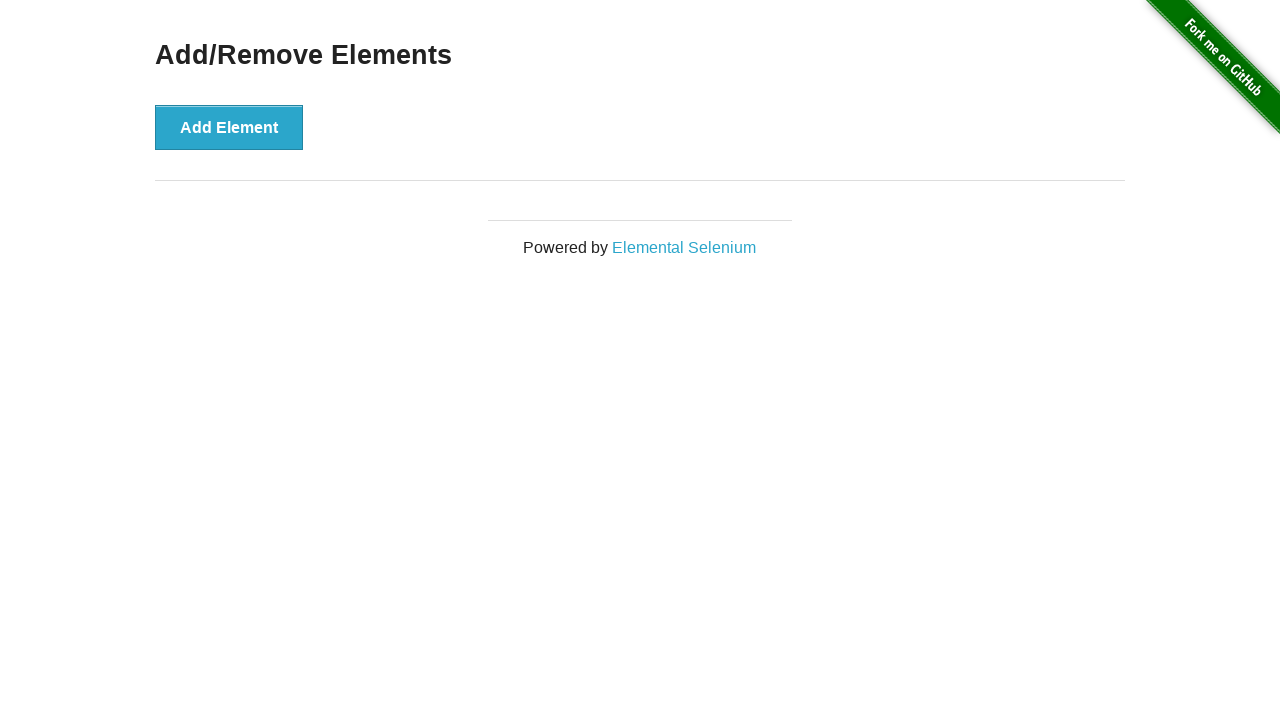

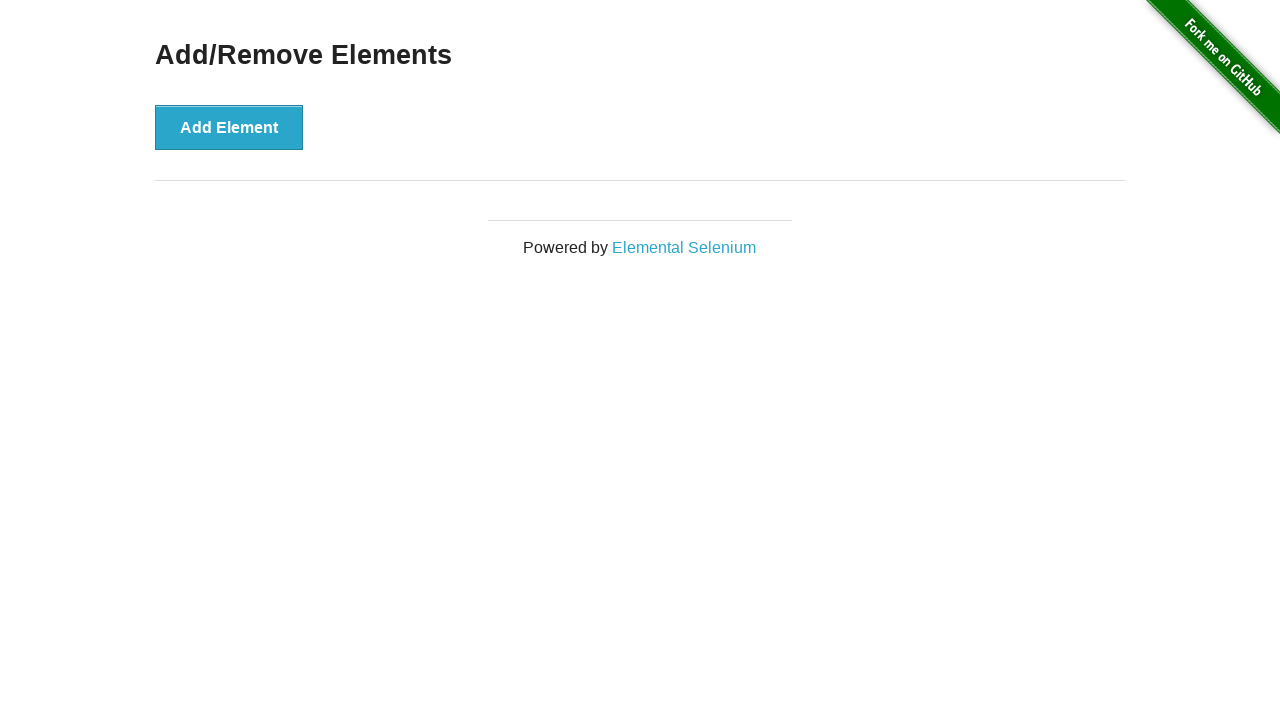